Tests the favorites button functionality by clicking it and verifying the navigation

Starting URL: https://parodify.vercel.app/

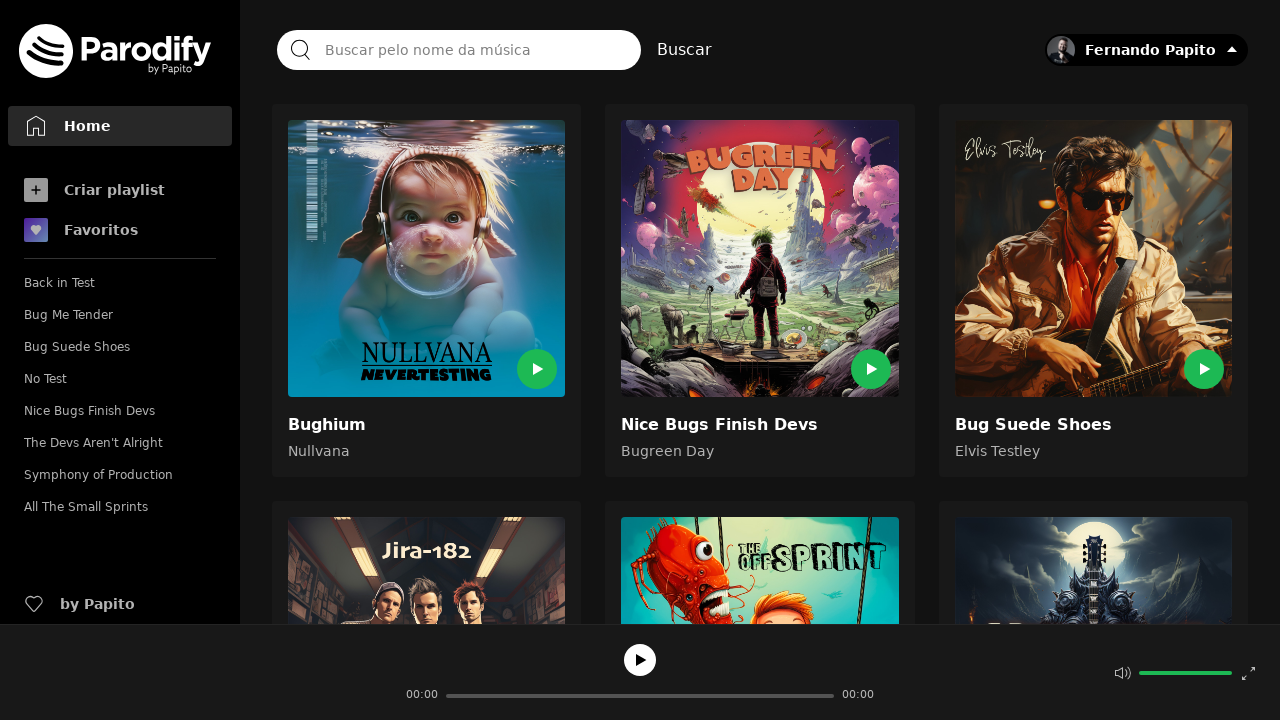

Homepage loaded and root element is visible
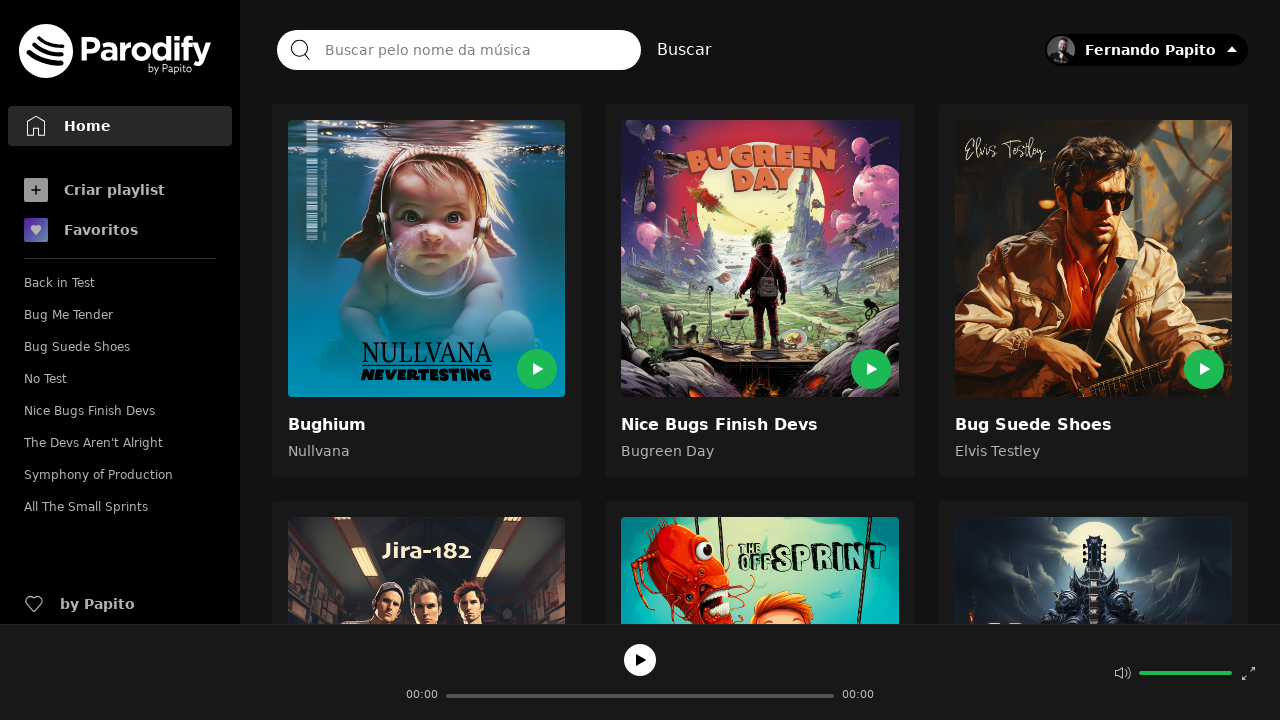

Clicked the favorites button with gradient background at (36, 230) on .bg-gradient-to-br
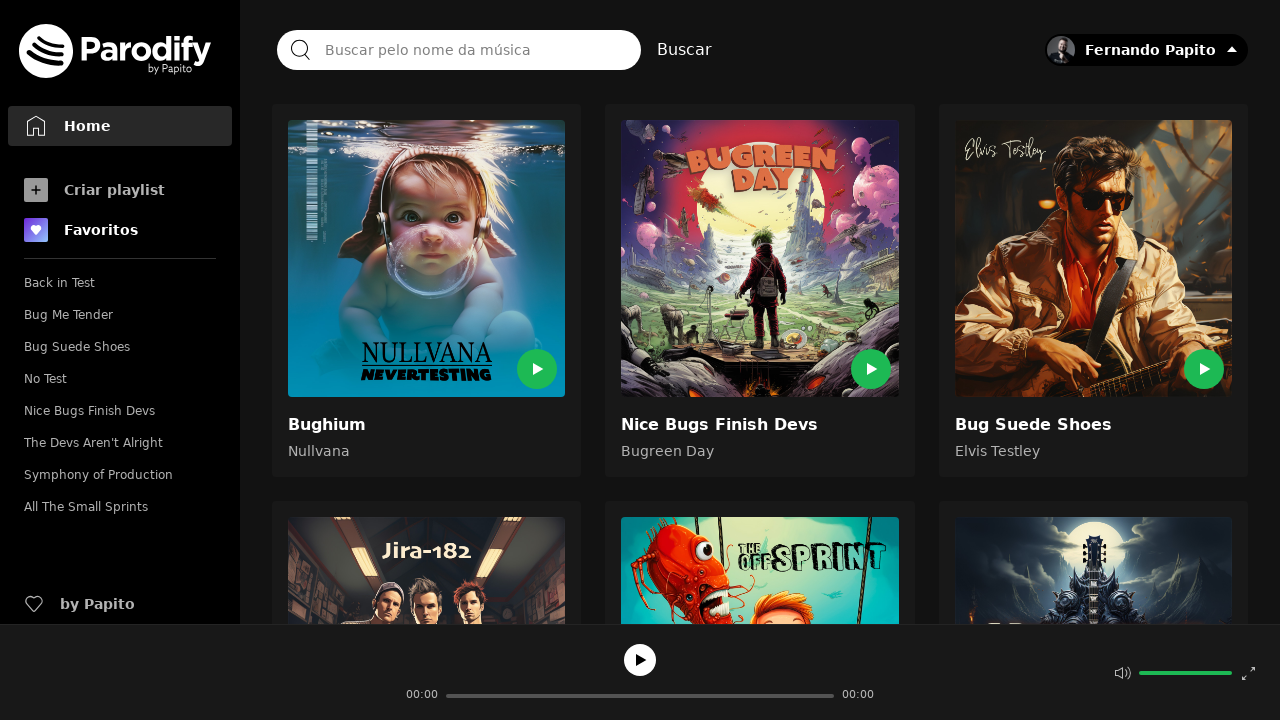

Verified navigation to favorites page - favorites link is visible in sidebar
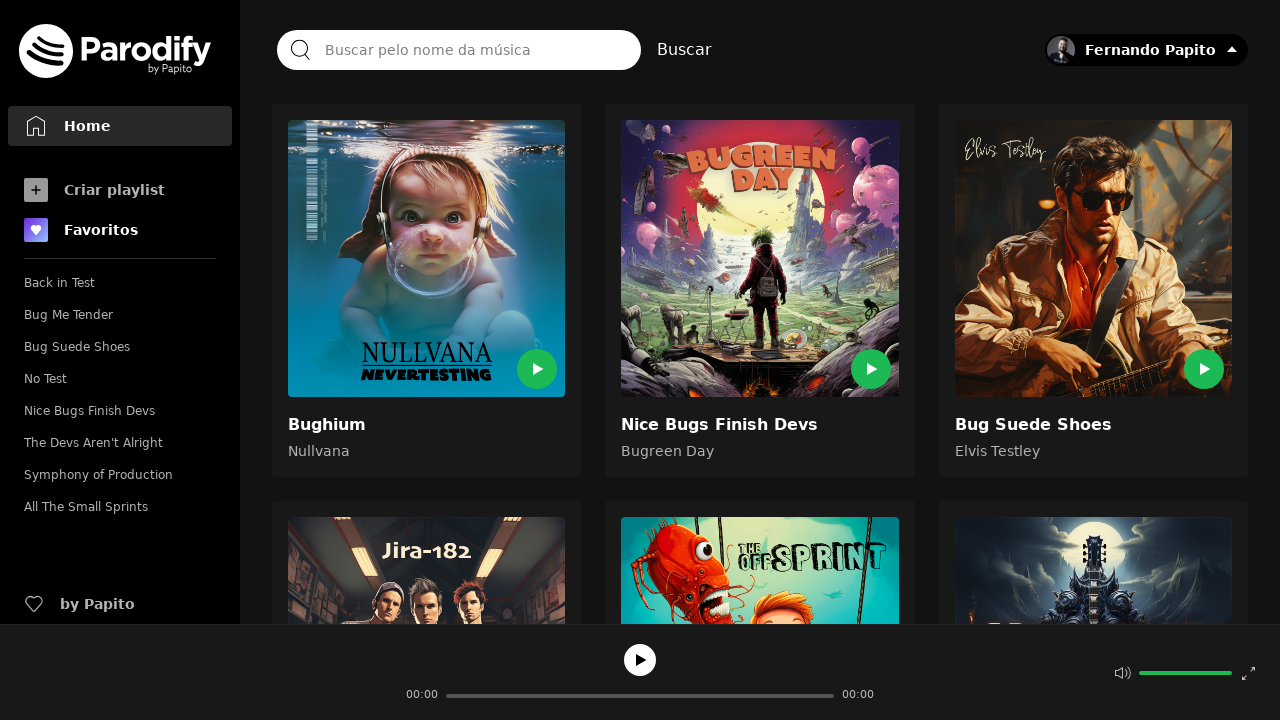

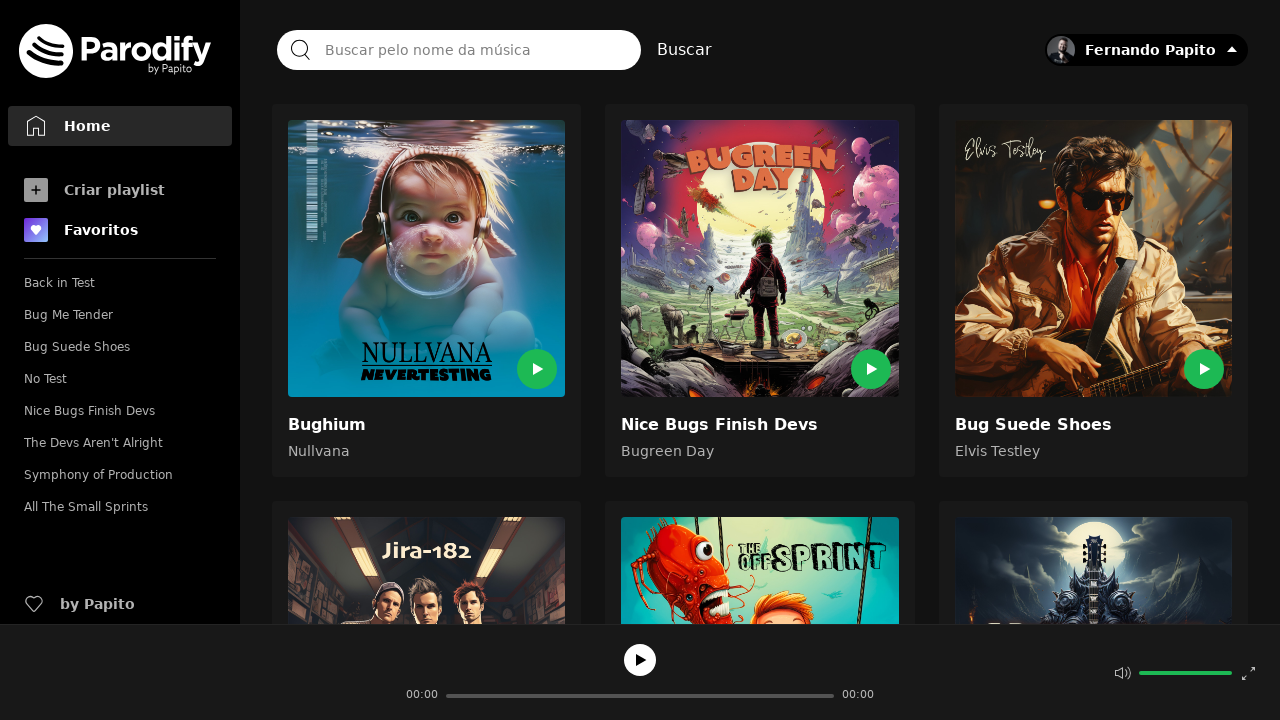